Tests hover functionality by moving the mouse over the first avatar image and verifying that the additional user information caption becomes visible.

Starting URL: http://the-internet.herokuapp.com/hovers

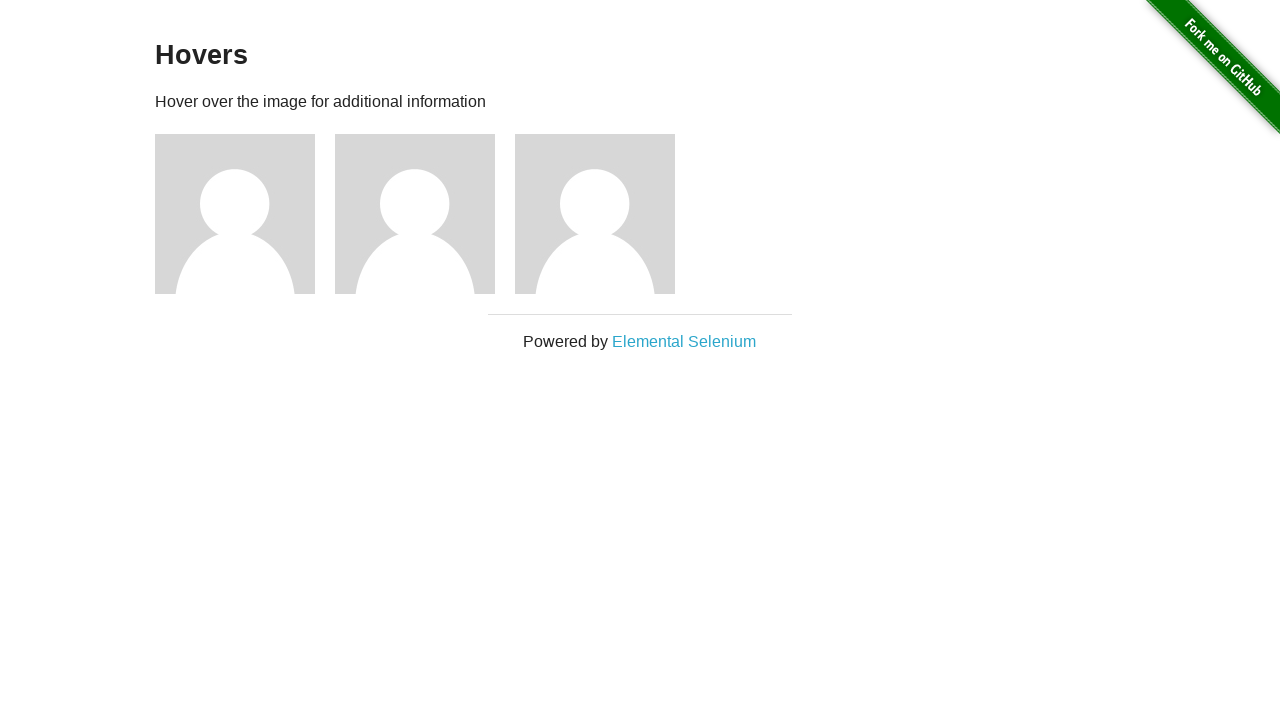

Navigated to hovers page
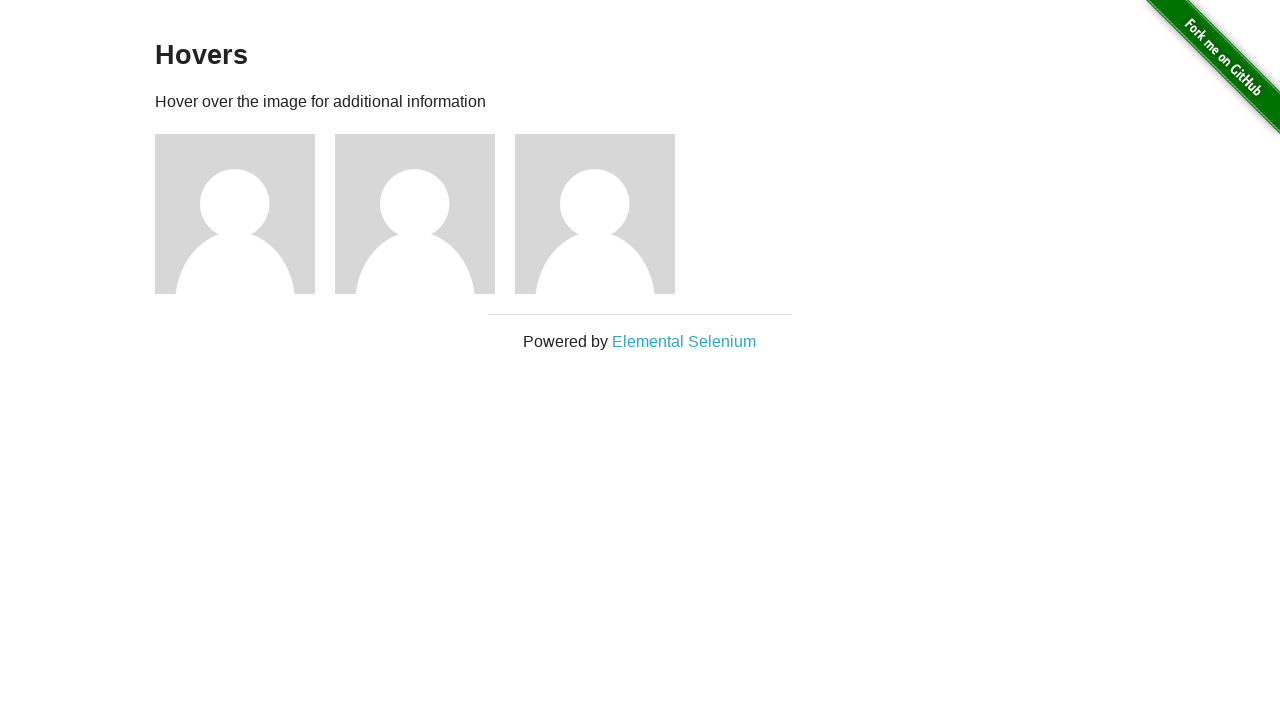

Located first avatar figure element
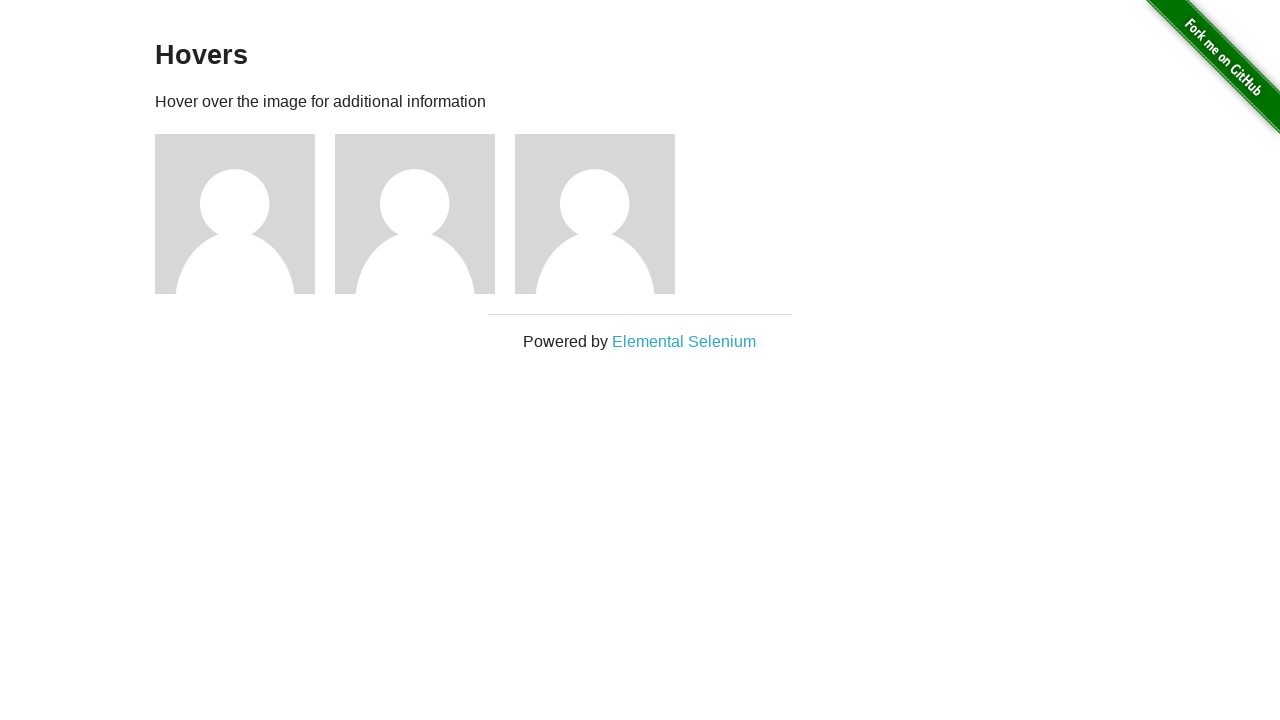

Moved mouse over first avatar image at (245, 214) on .figure >> nth=0
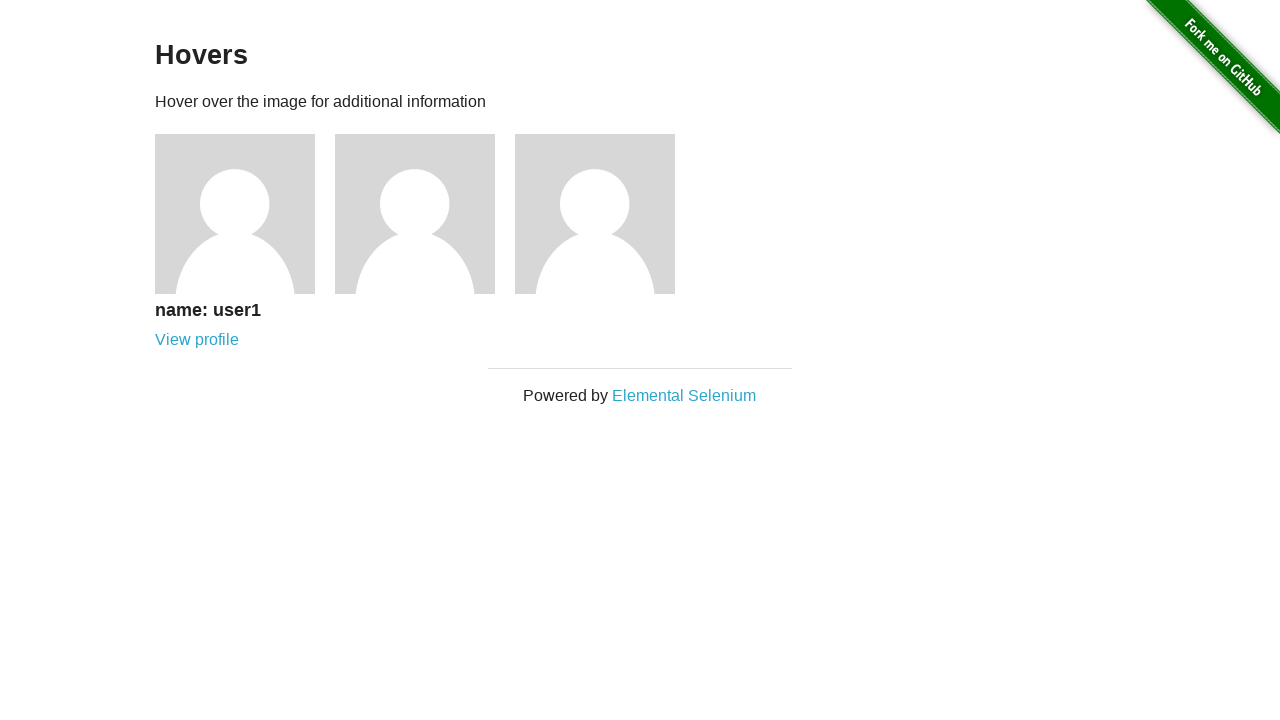

Located caption element
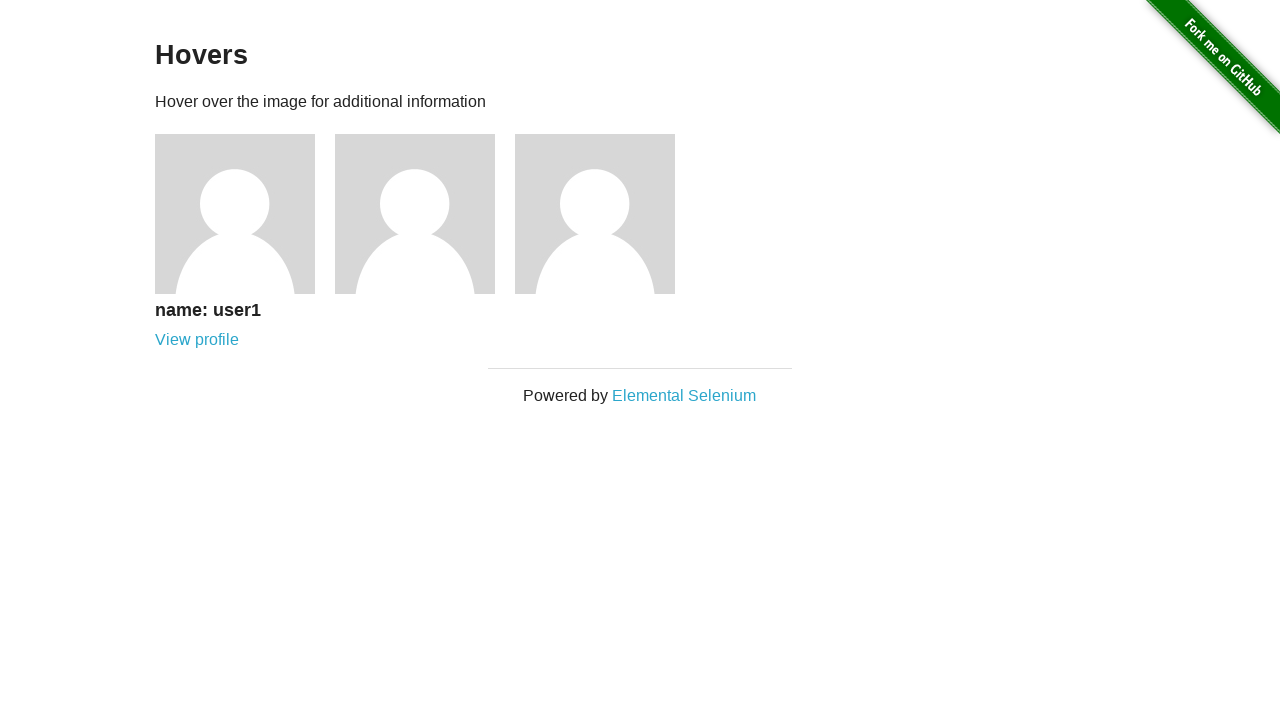

Verified that user information caption is now visible
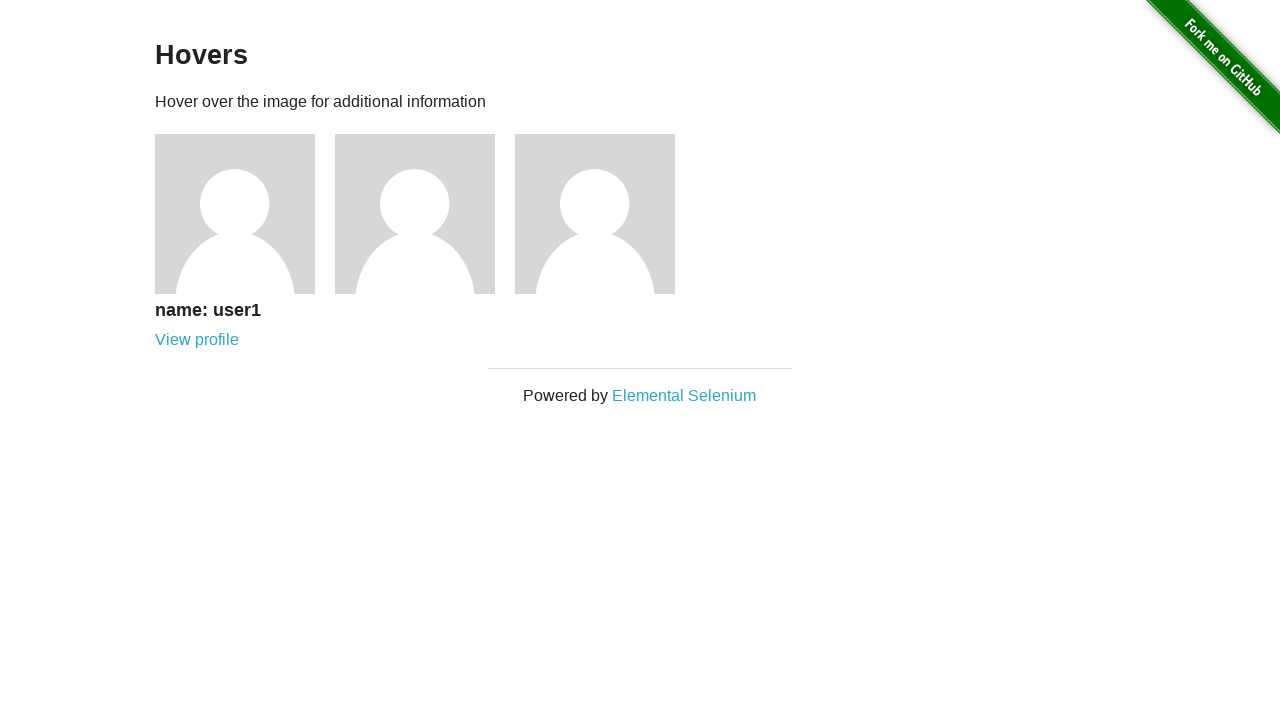

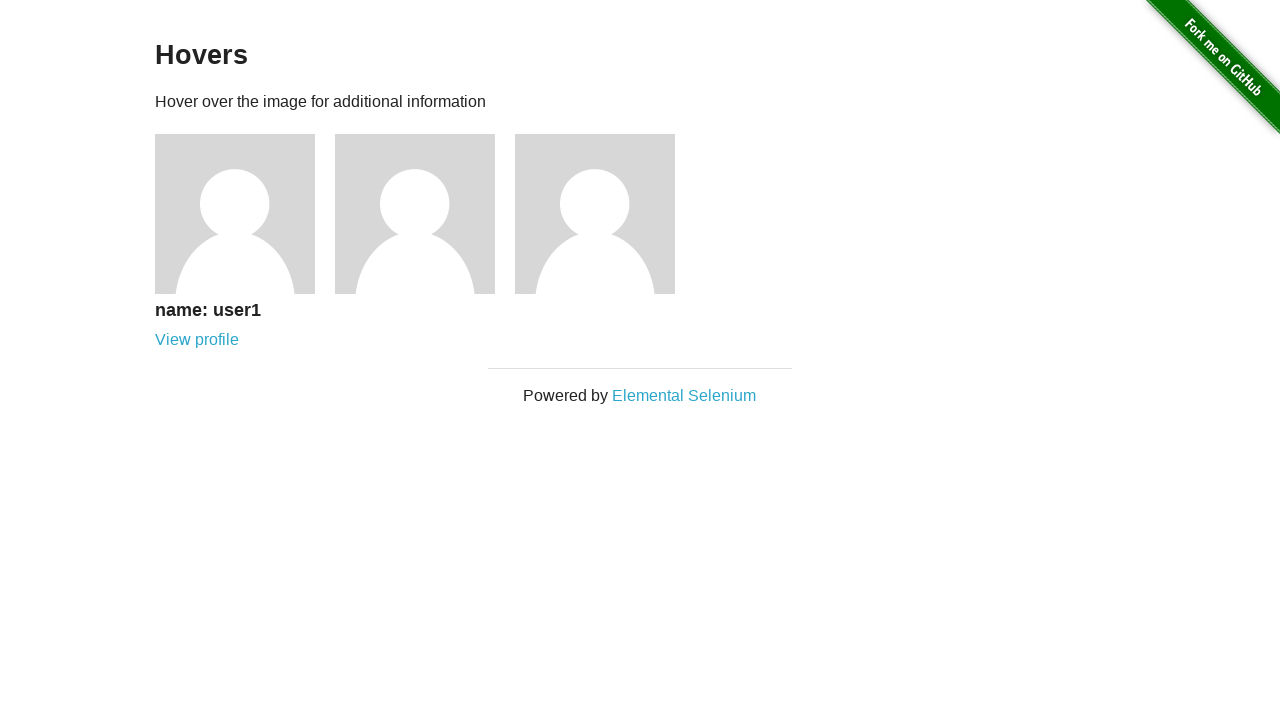